Tests browser window handling by clicking a button that opens a new window, then switching between the main and child windows

Starting URL: https://demoqa.com/browser-windows

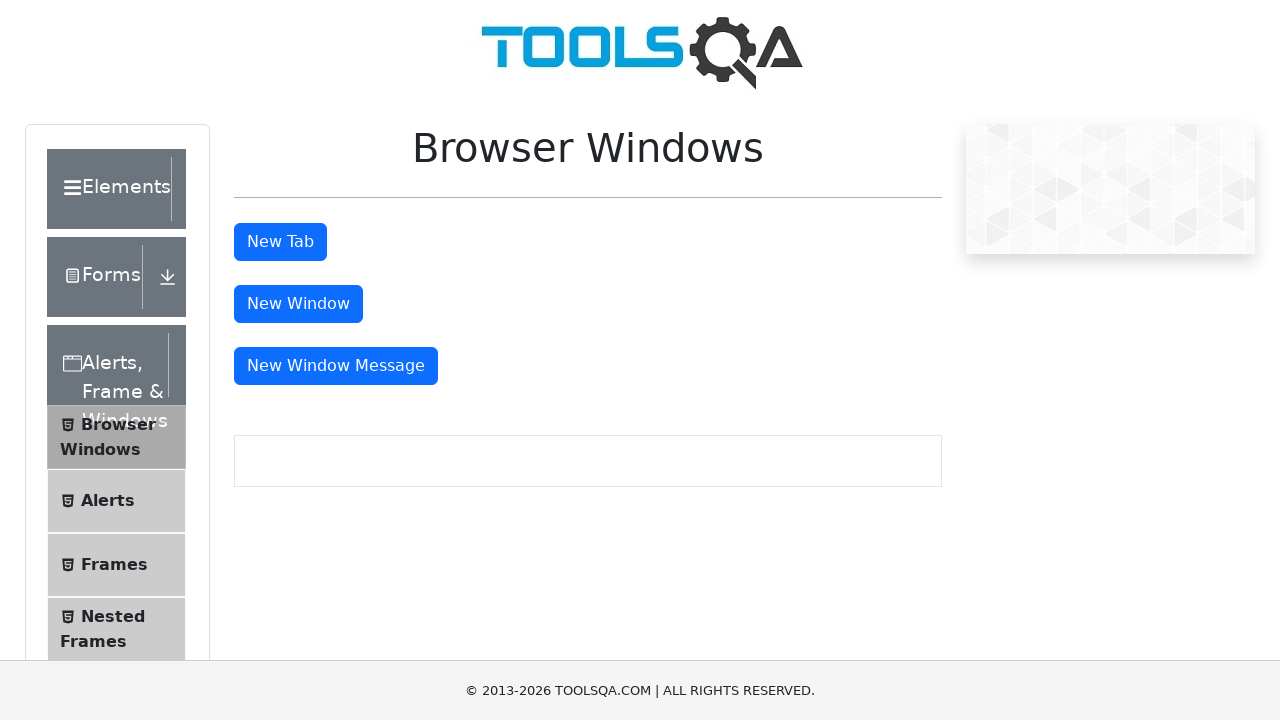

Clicked button to open new window and captured child window reference at (298, 304) on xpath=//button[@id='windowButton']
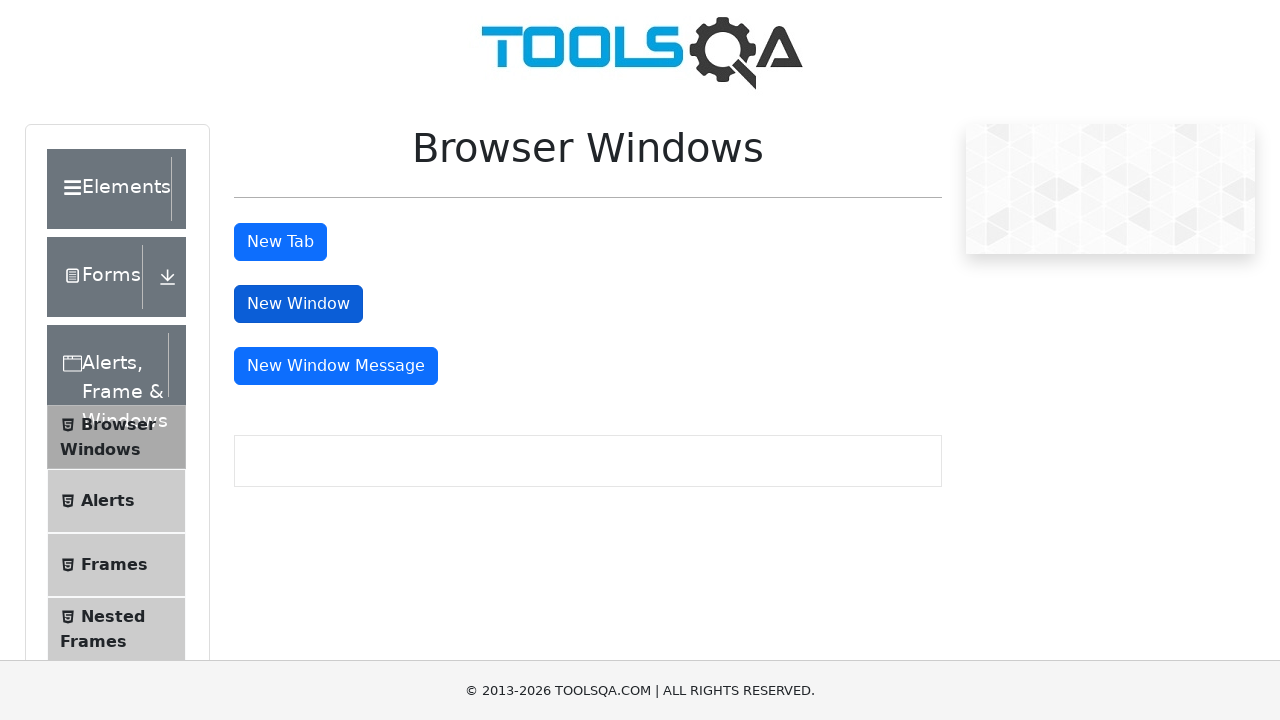

Waited for child window to fully load
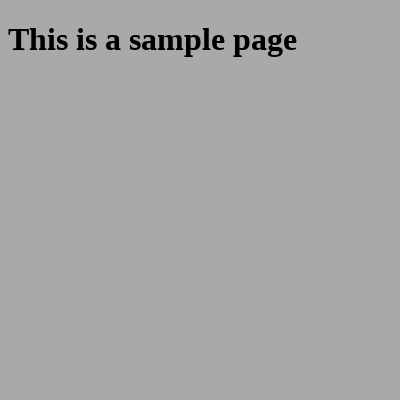

Switched focus to main window
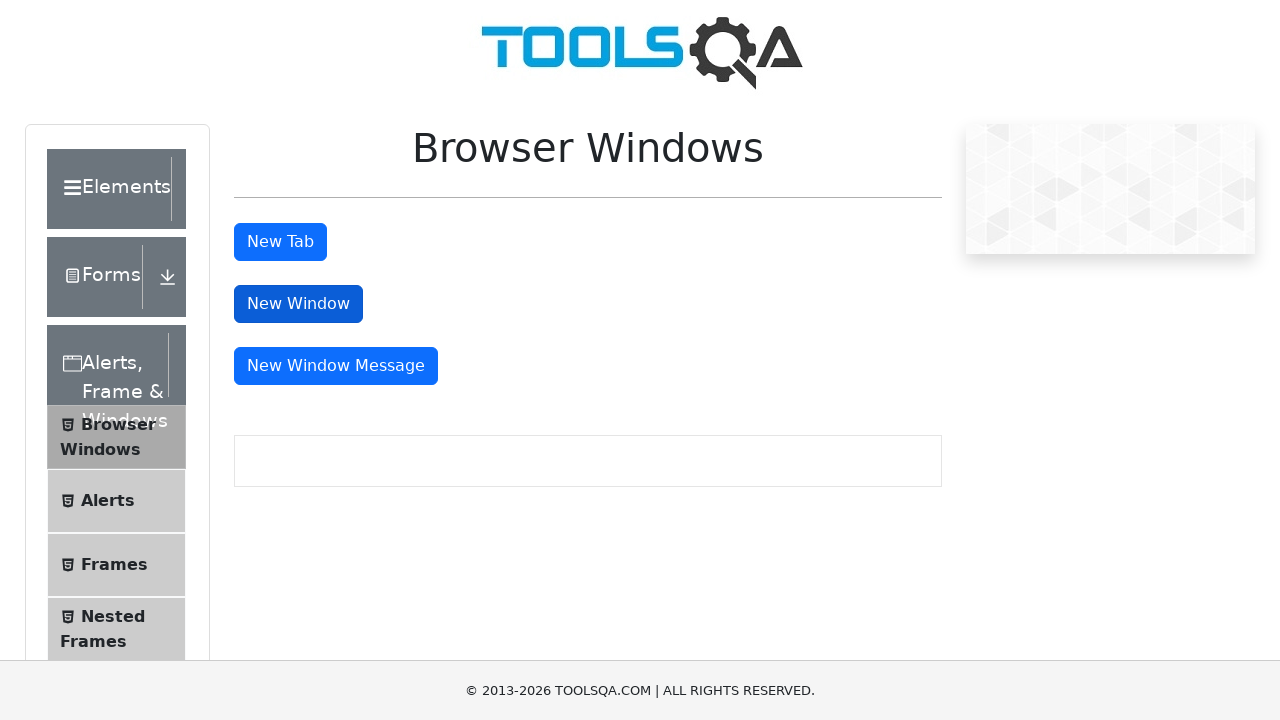

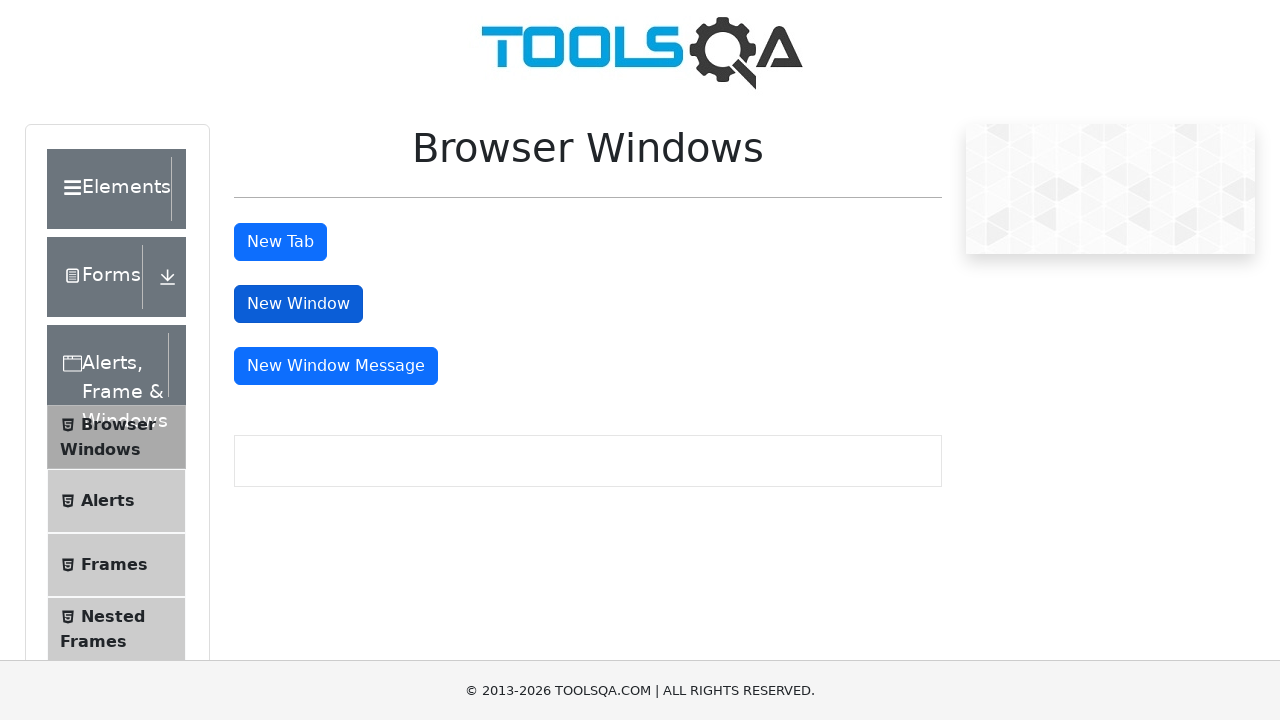